Tests table interaction by navigating to a tables page, verifying table structure (columns and rows), reading cell values, and sorting the table by clicking the header.

Starting URL: https://v1.training-support.net/selenium/tables

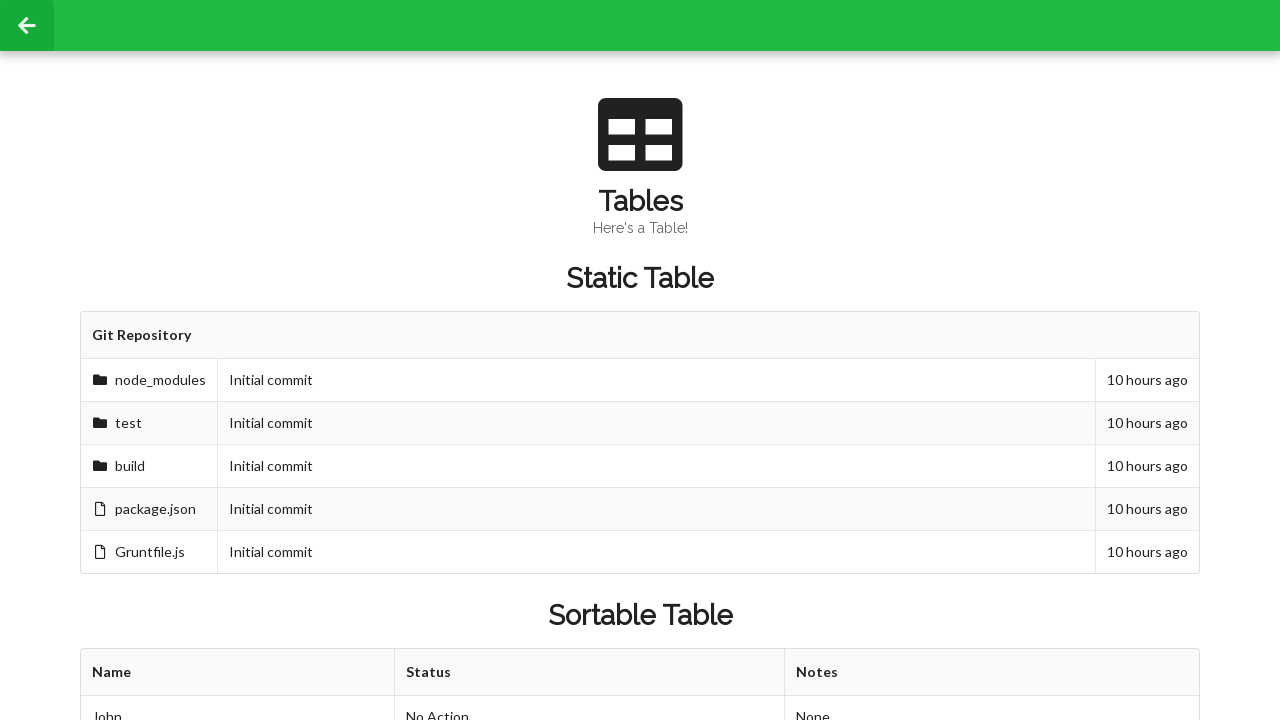

Waited for sortable table to load
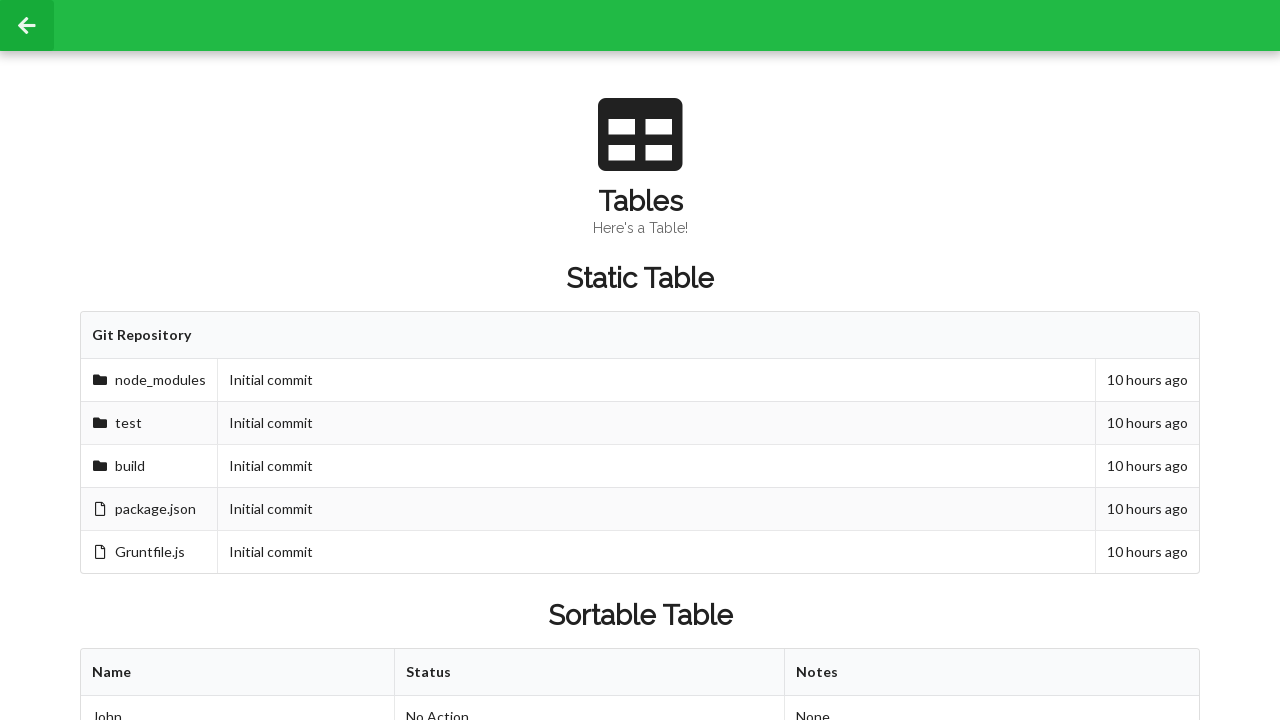

Retrieved table columns from first row
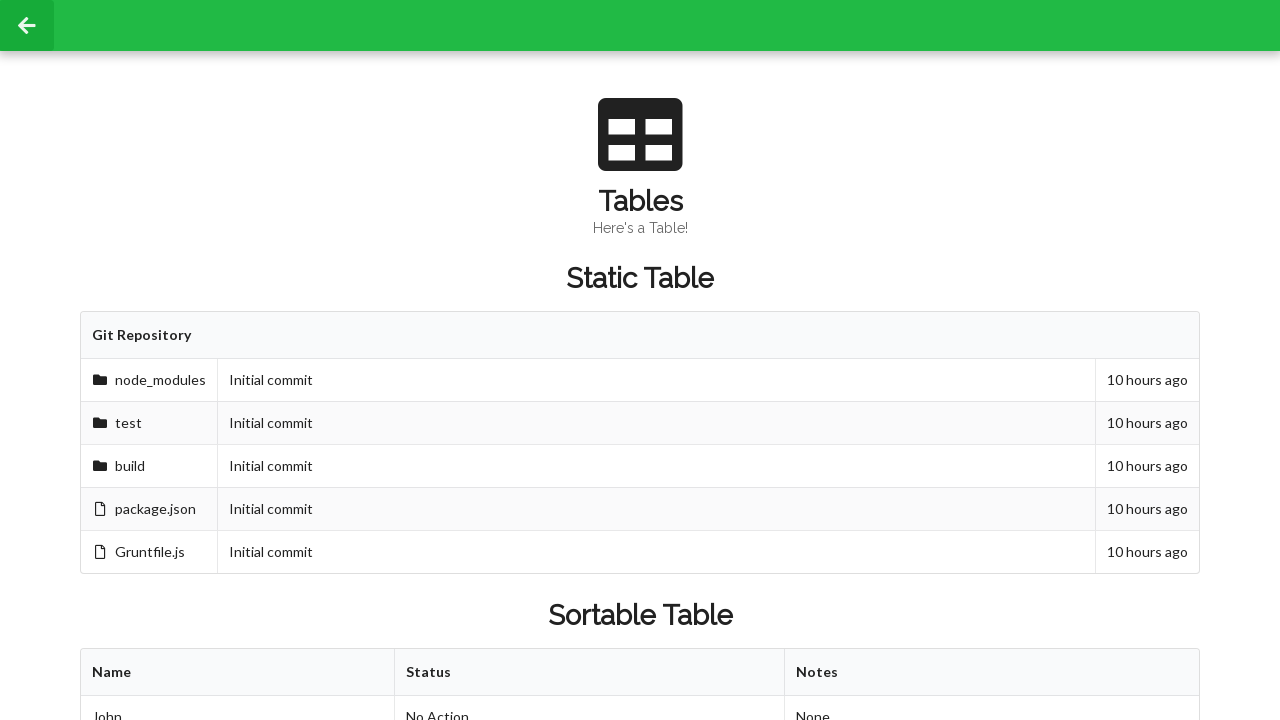

Retrieved all table rows
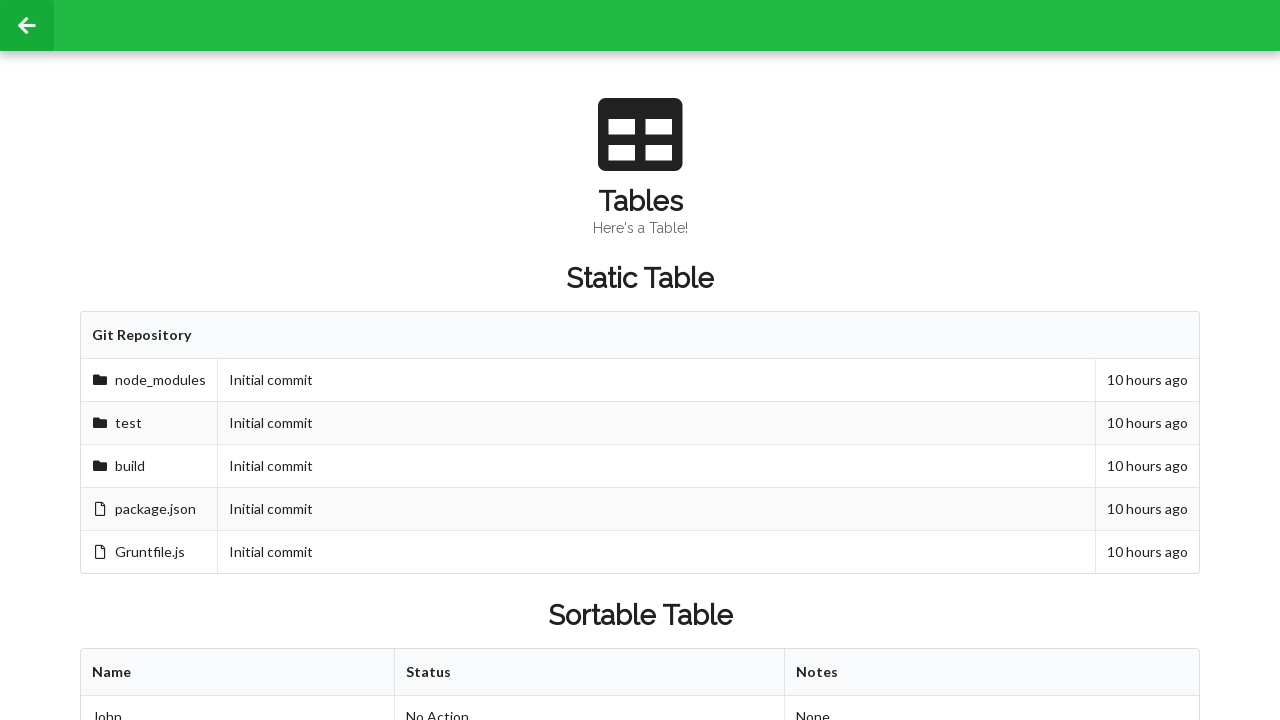

Read cell value from second row, second column: Approved
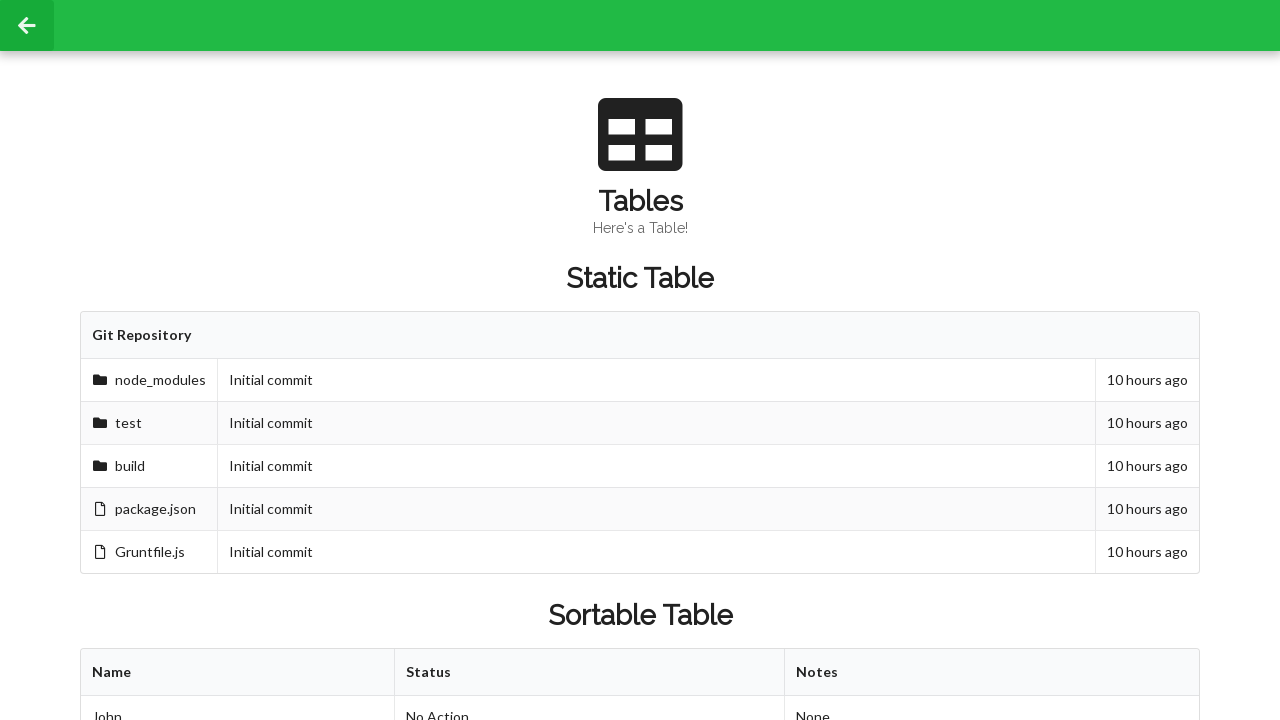

Clicked table header to sort the table at (238, 673) on xpath=//table[@id='sortableTable']/thead/tr/th
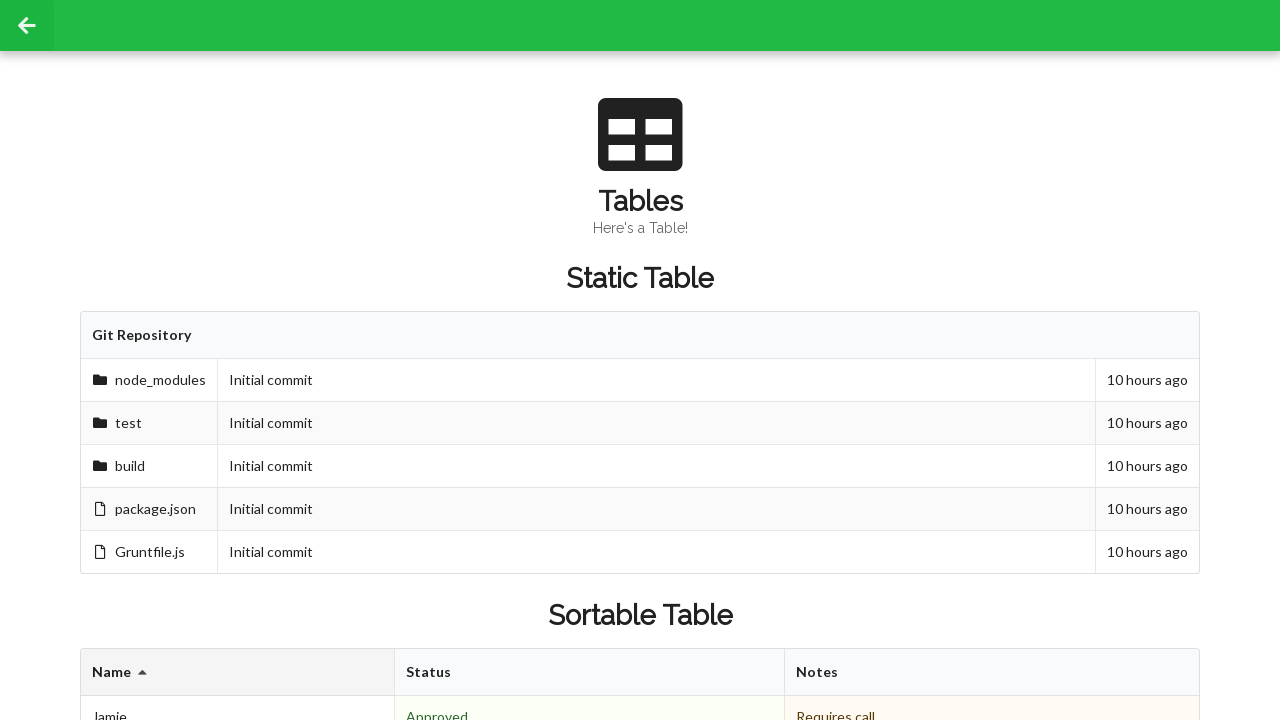

Waited for sort animation to complete
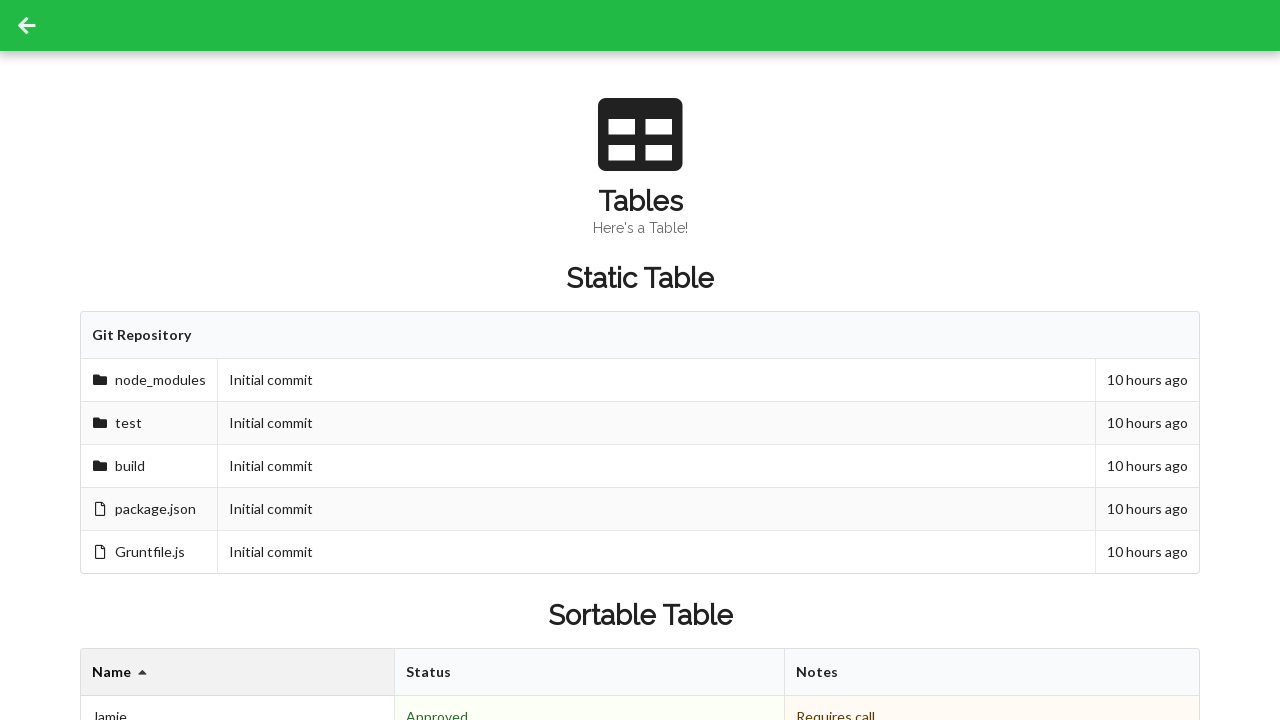

Read updated cell value after sorting: Denied
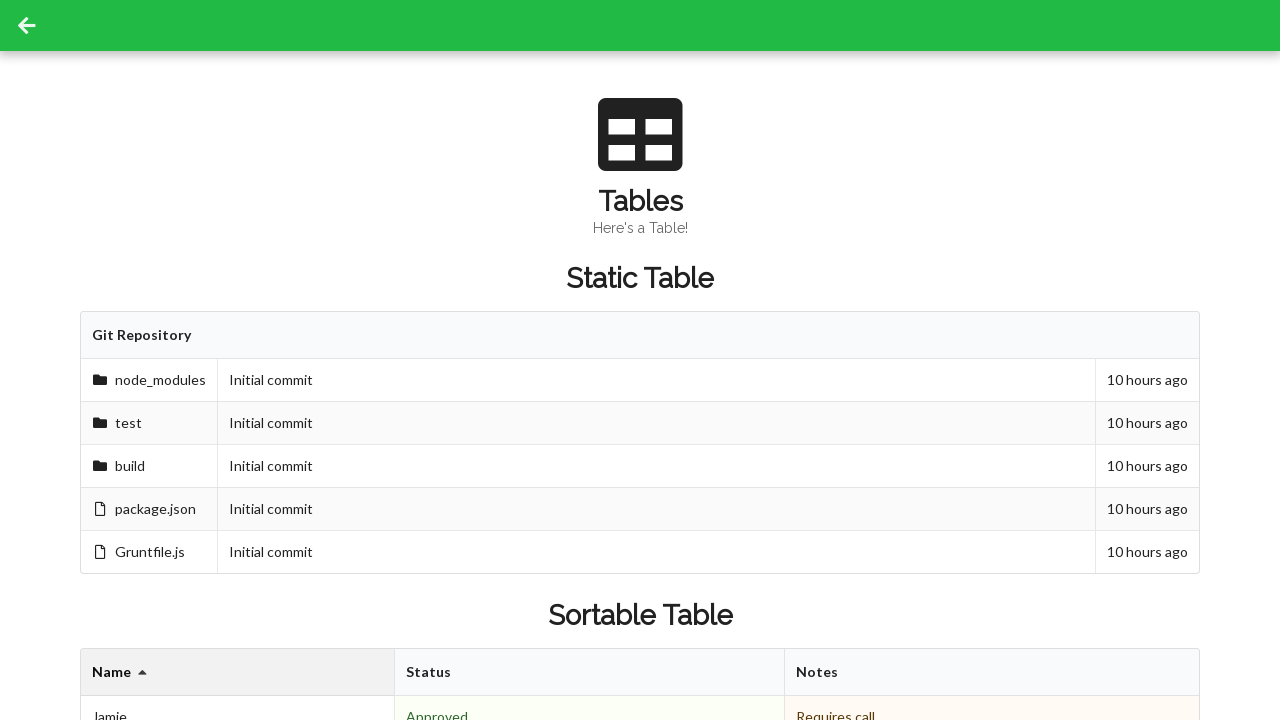

Retrieved footer cells from table
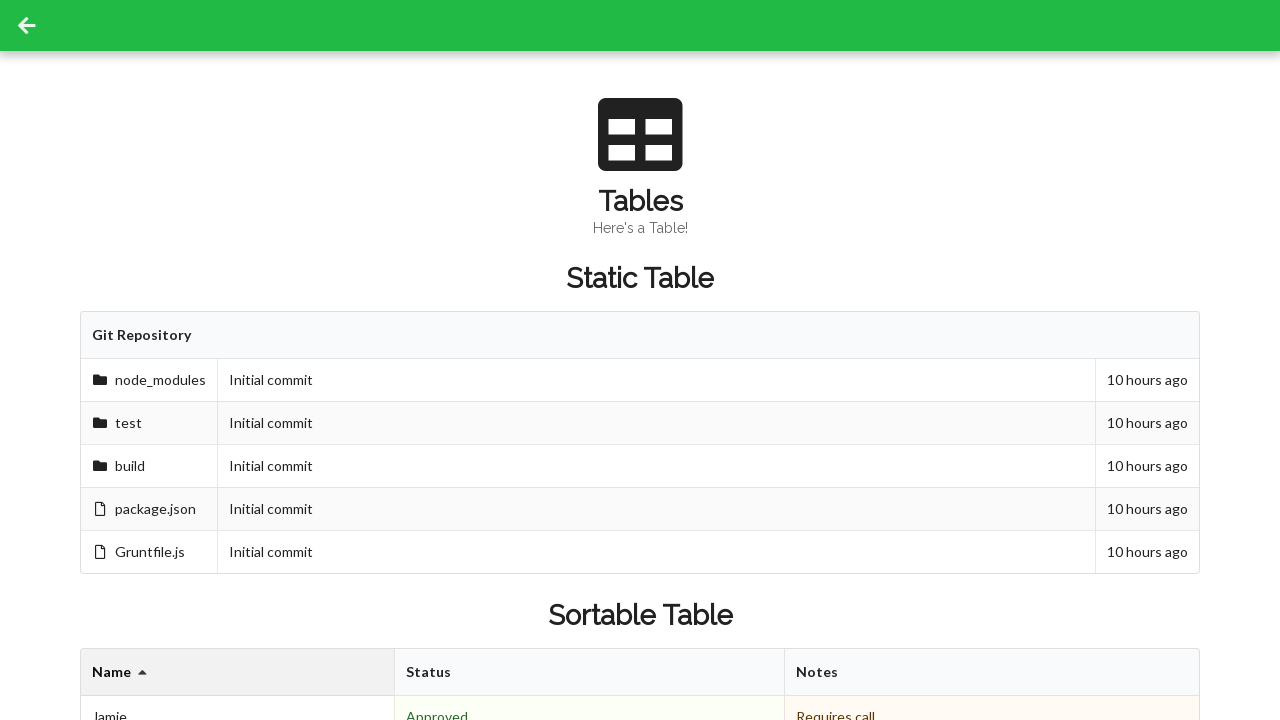

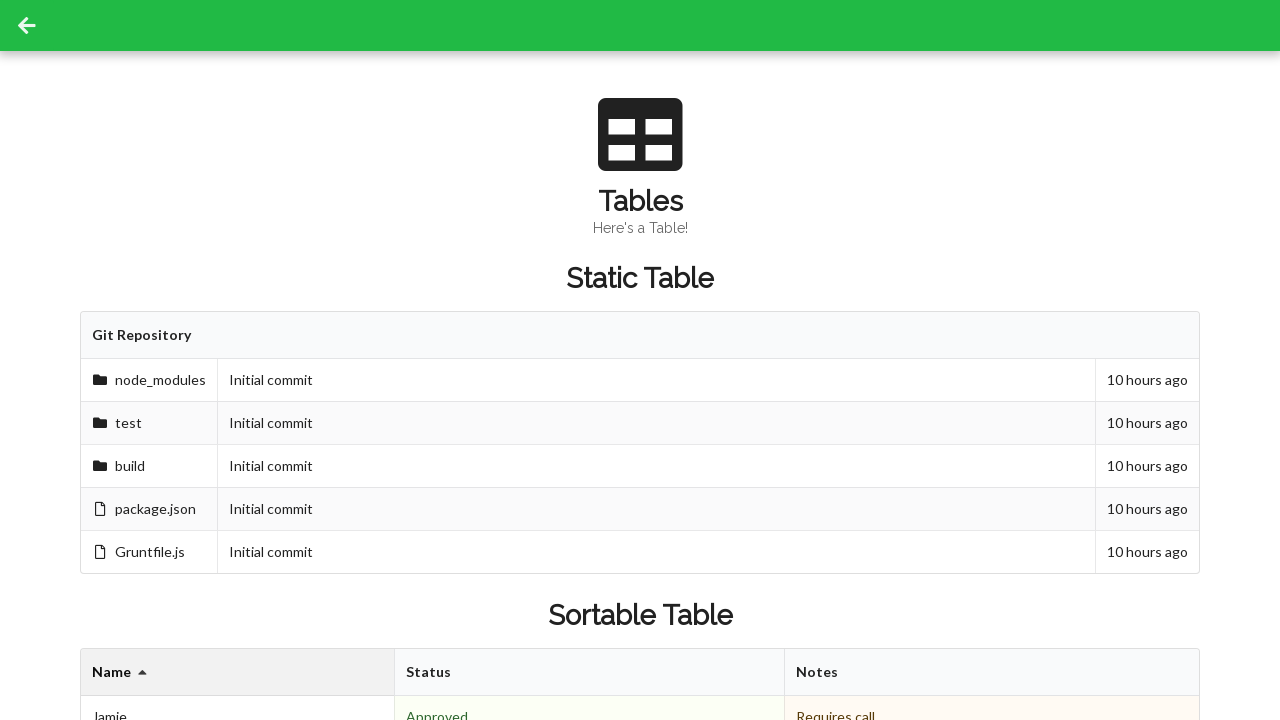